Tests page loading at large viewport (1920x1080) by navigating to home, commands, and login pages and verifying they load successfully

Starting URL: https://nyxia.vercel.app/

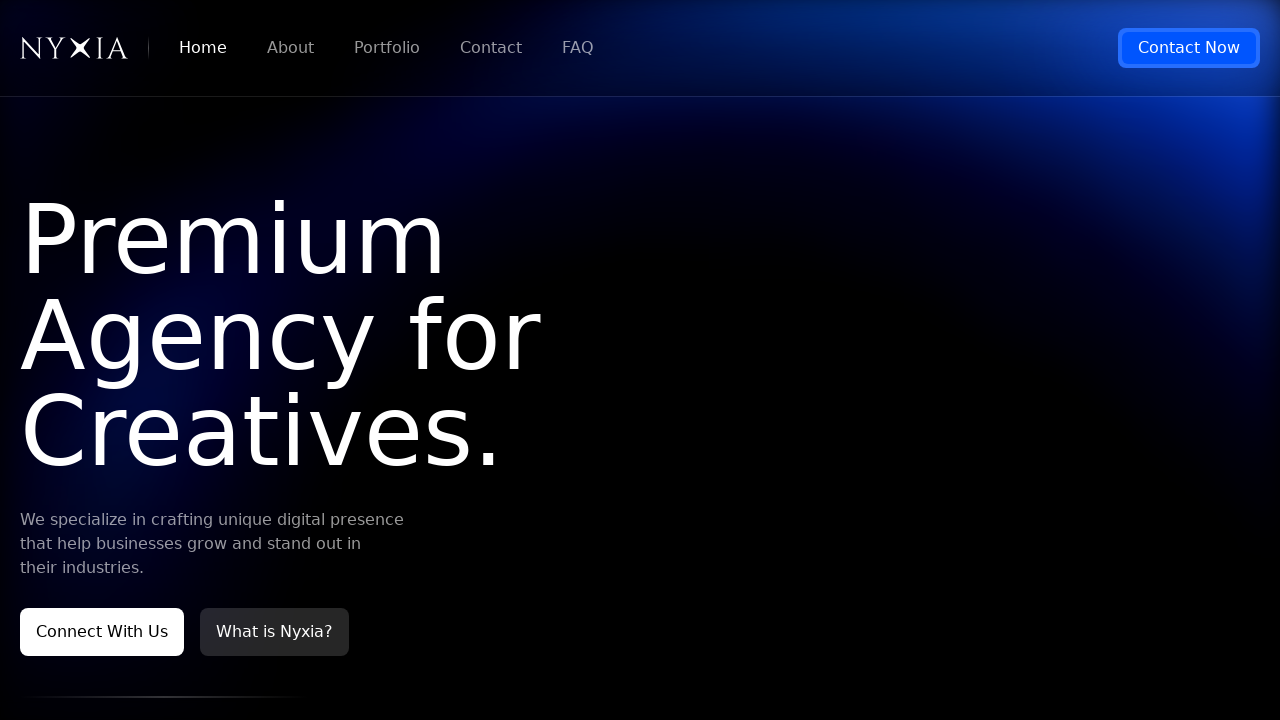

Set viewport size to 1920x1080
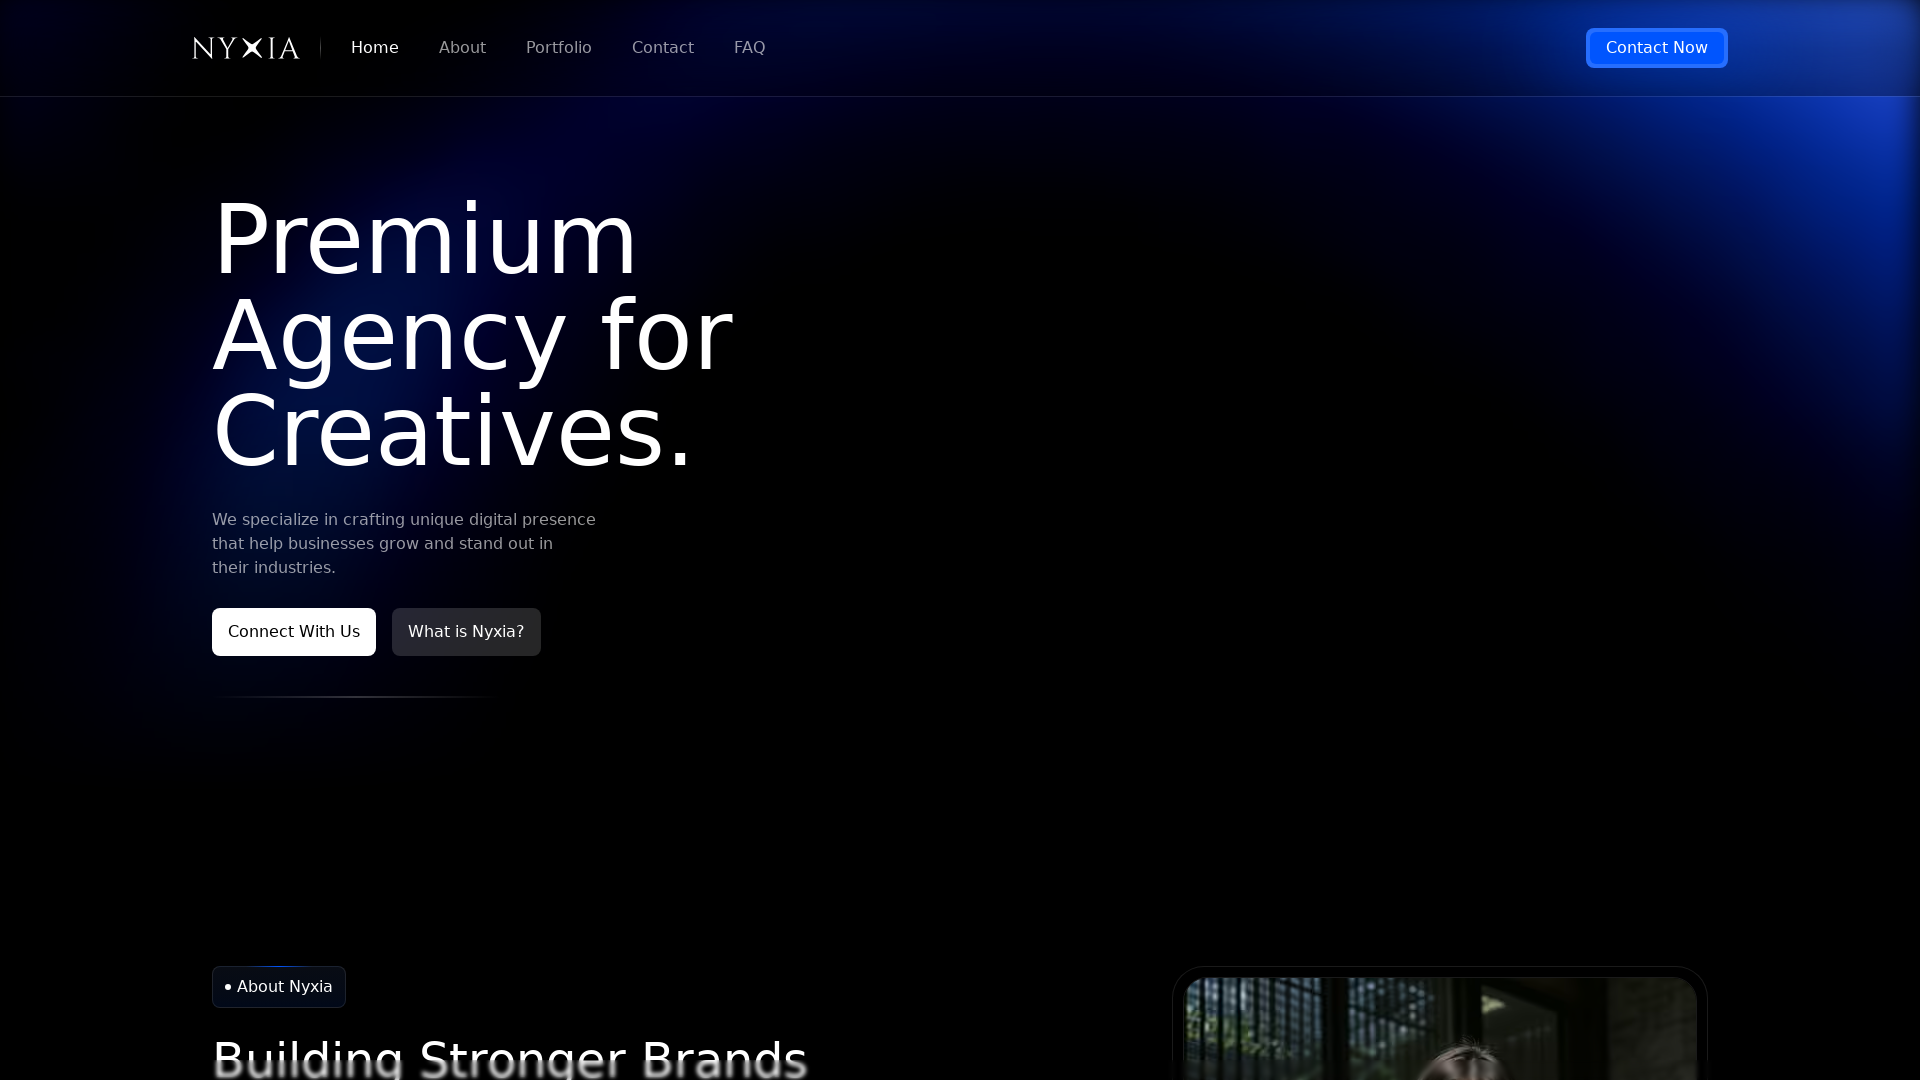

Home page loaded (domcontentloaded)
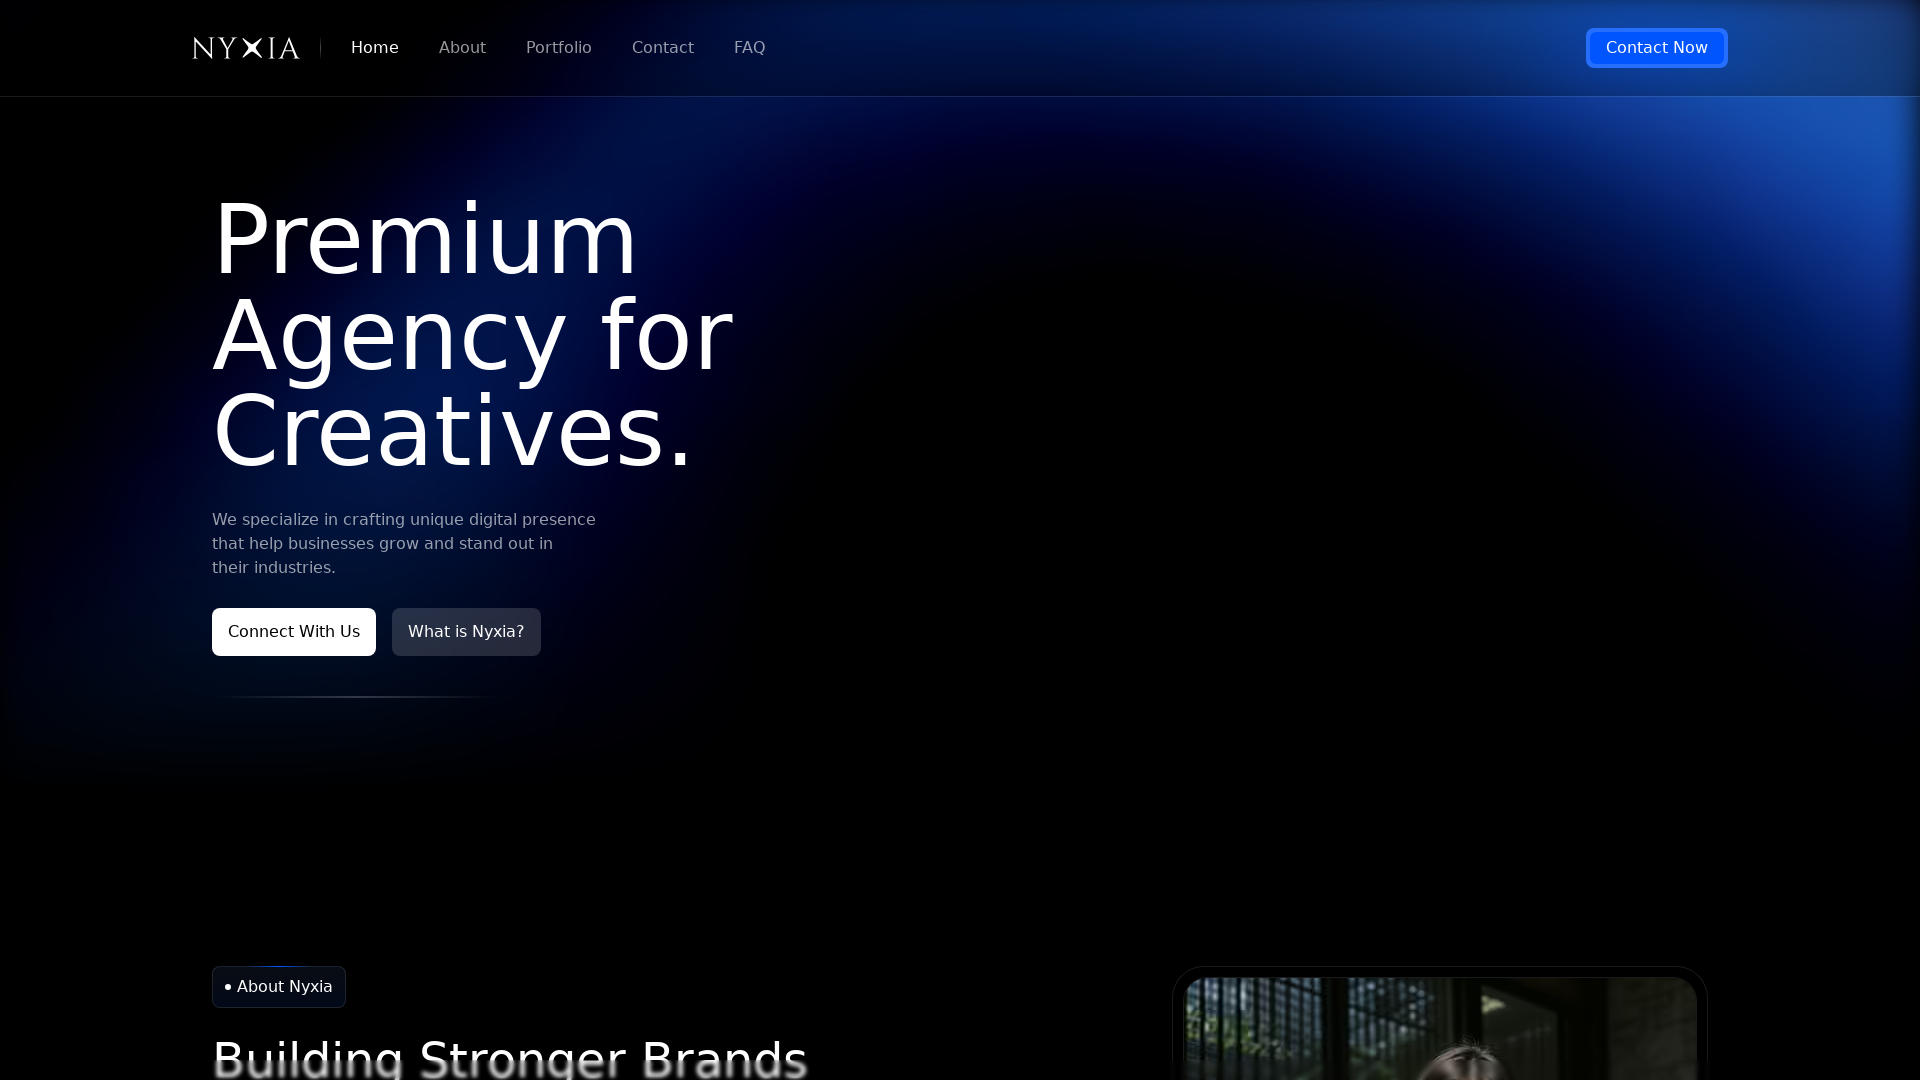

Navigated to commands page
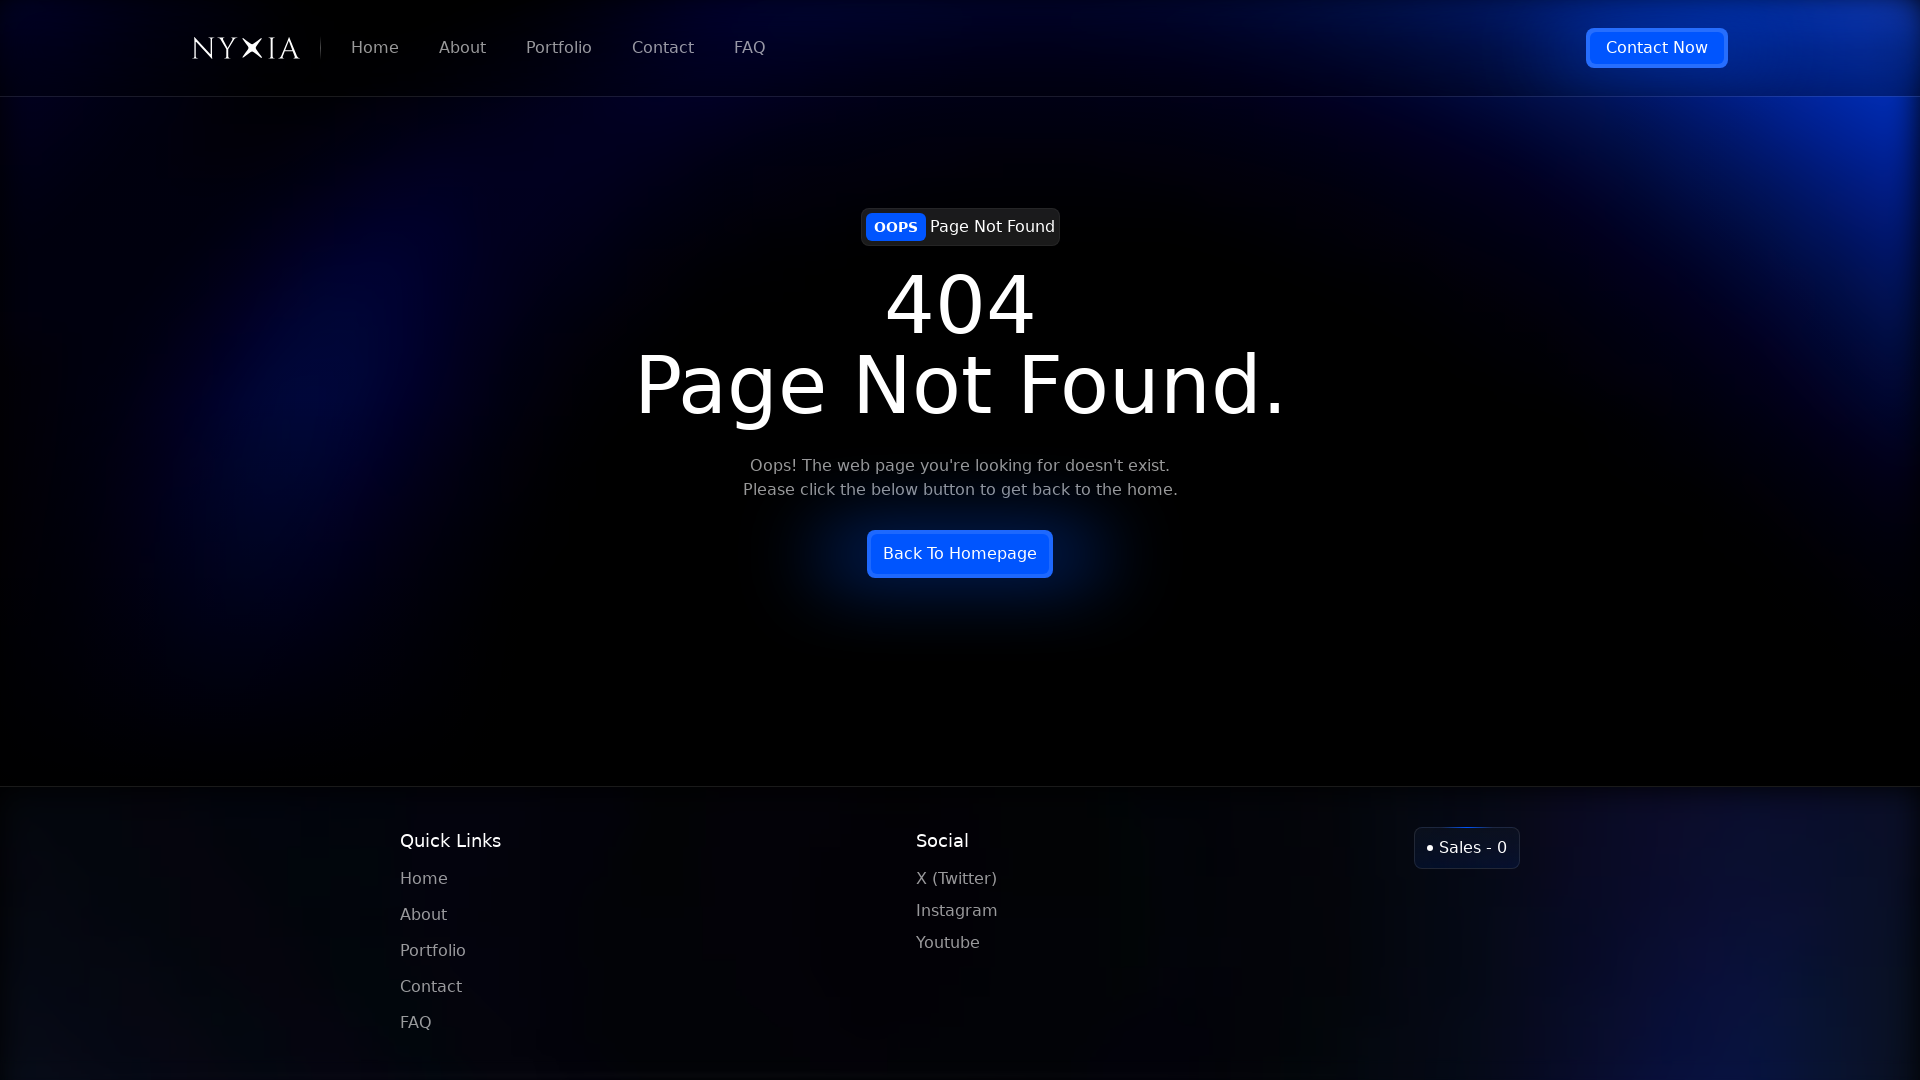

Commands page loaded (domcontentloaded)
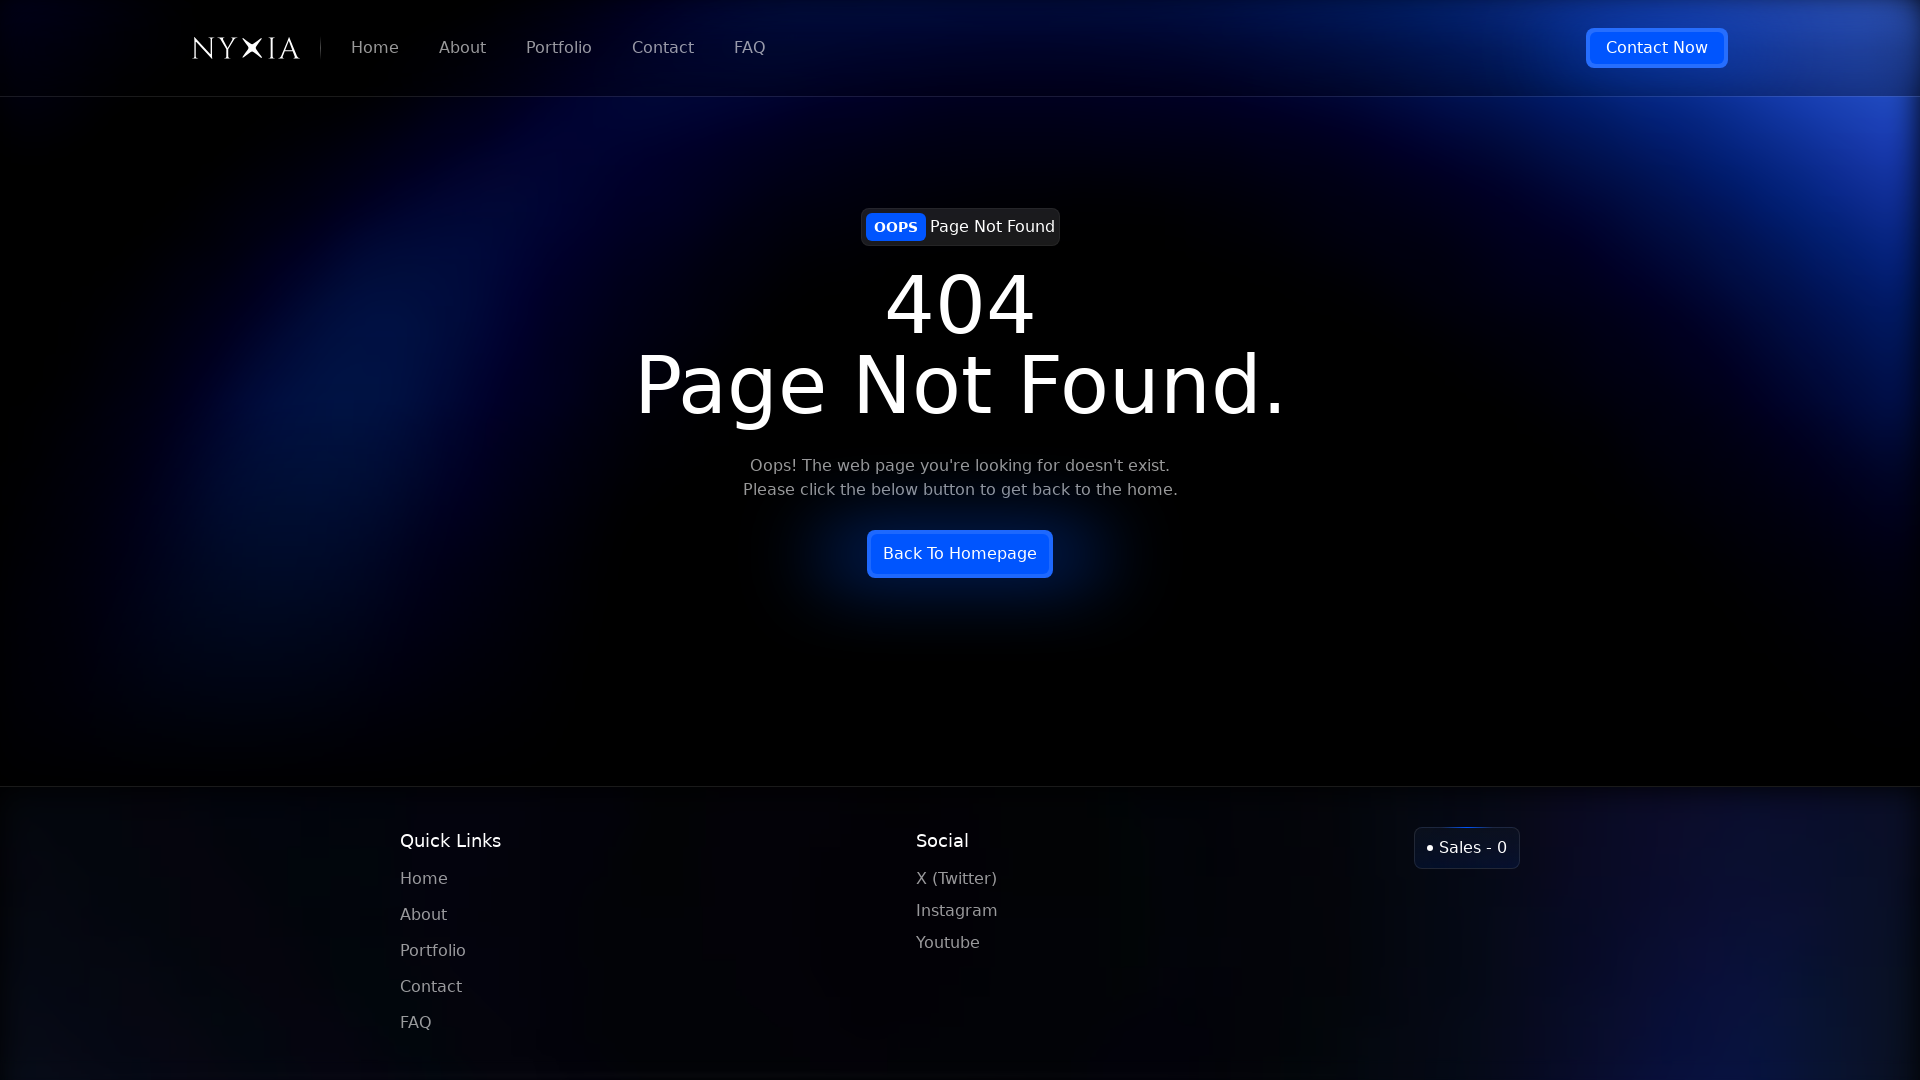

Navigated to login page
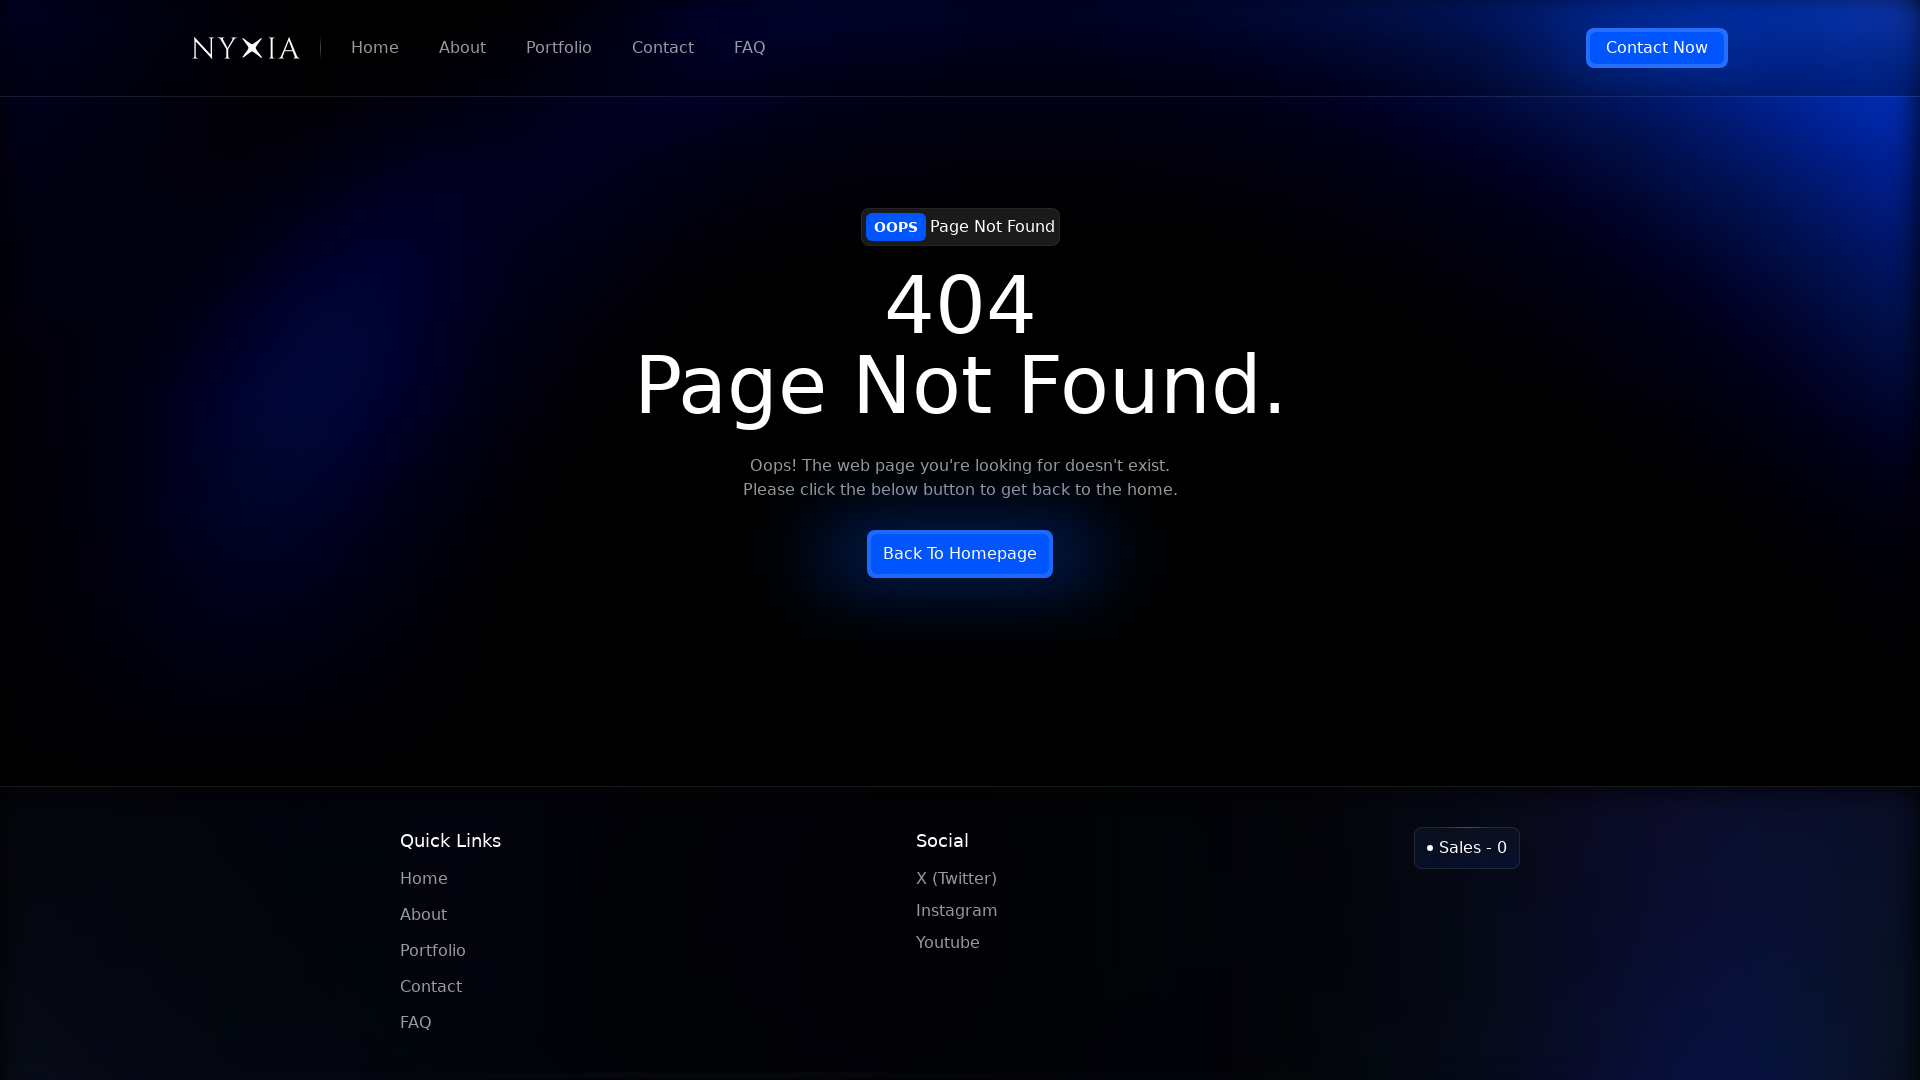

Login page loaded (domcontentloaded)
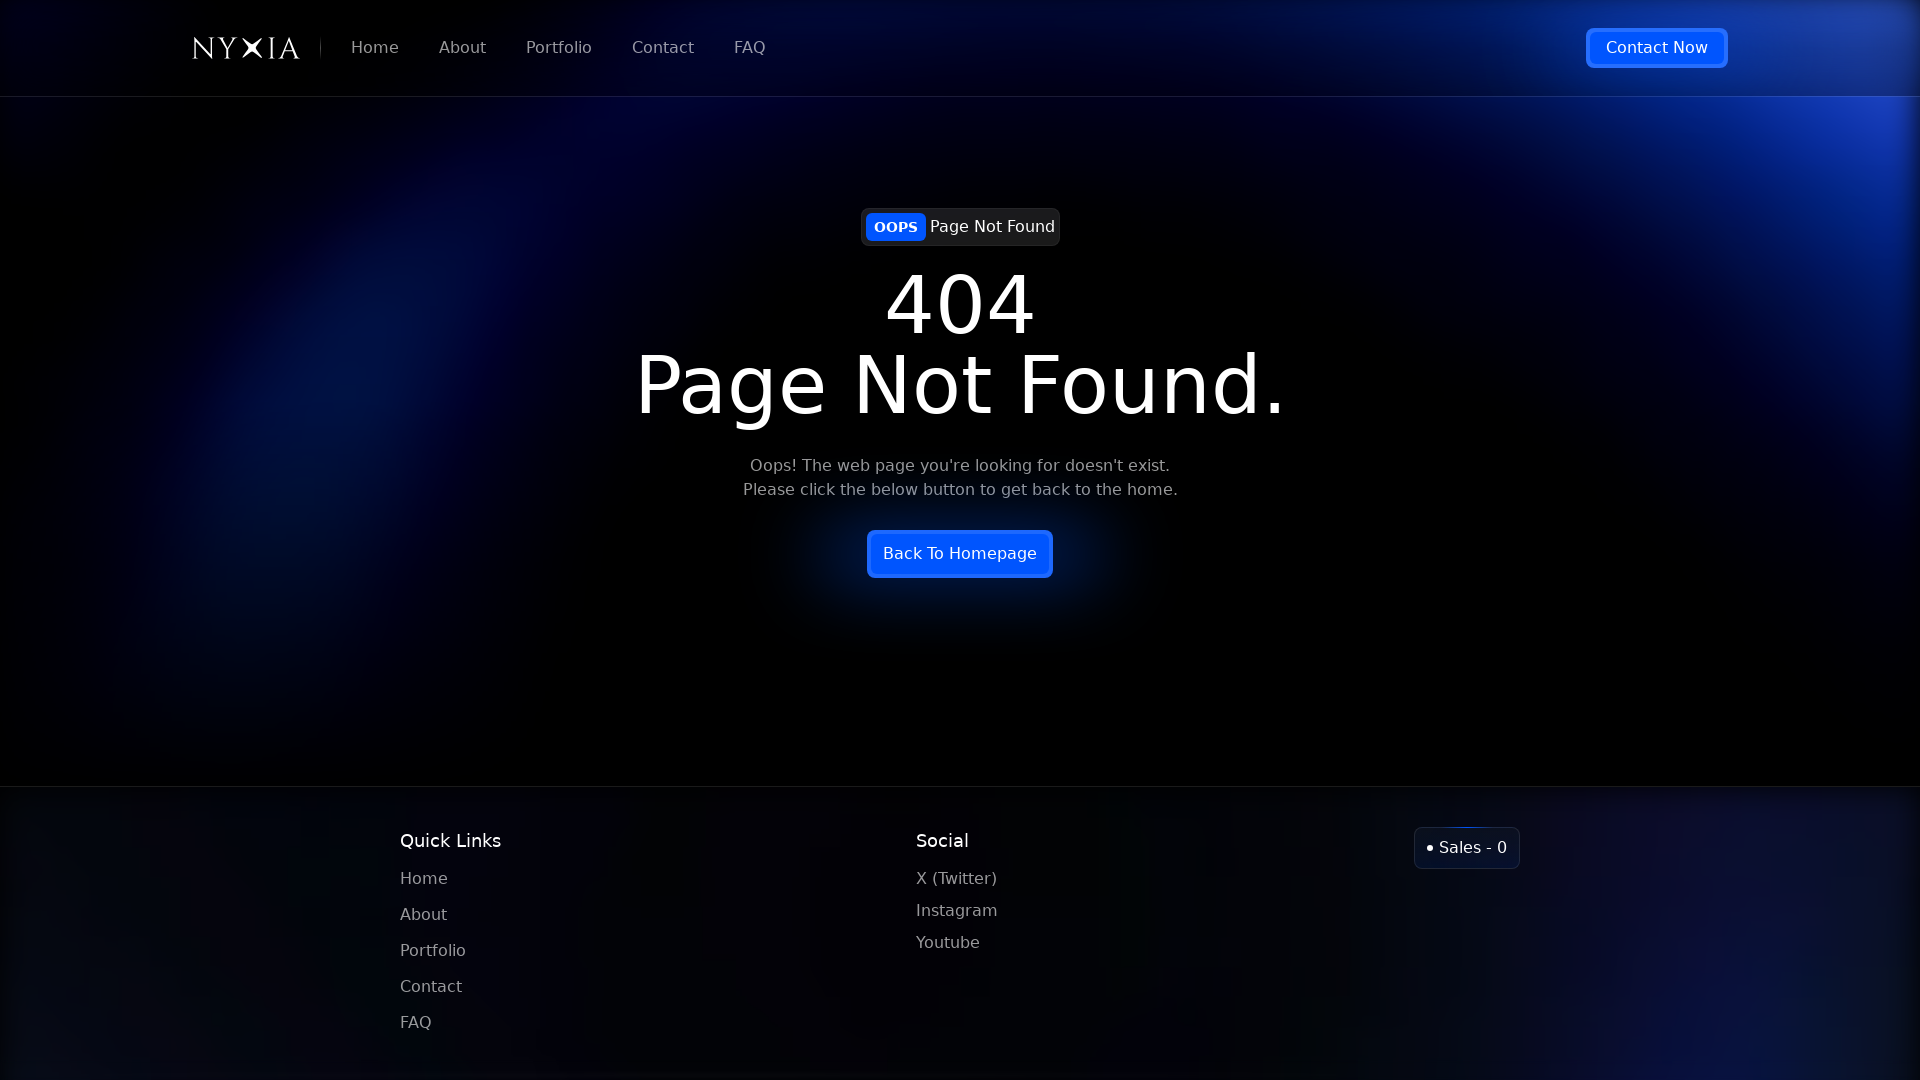

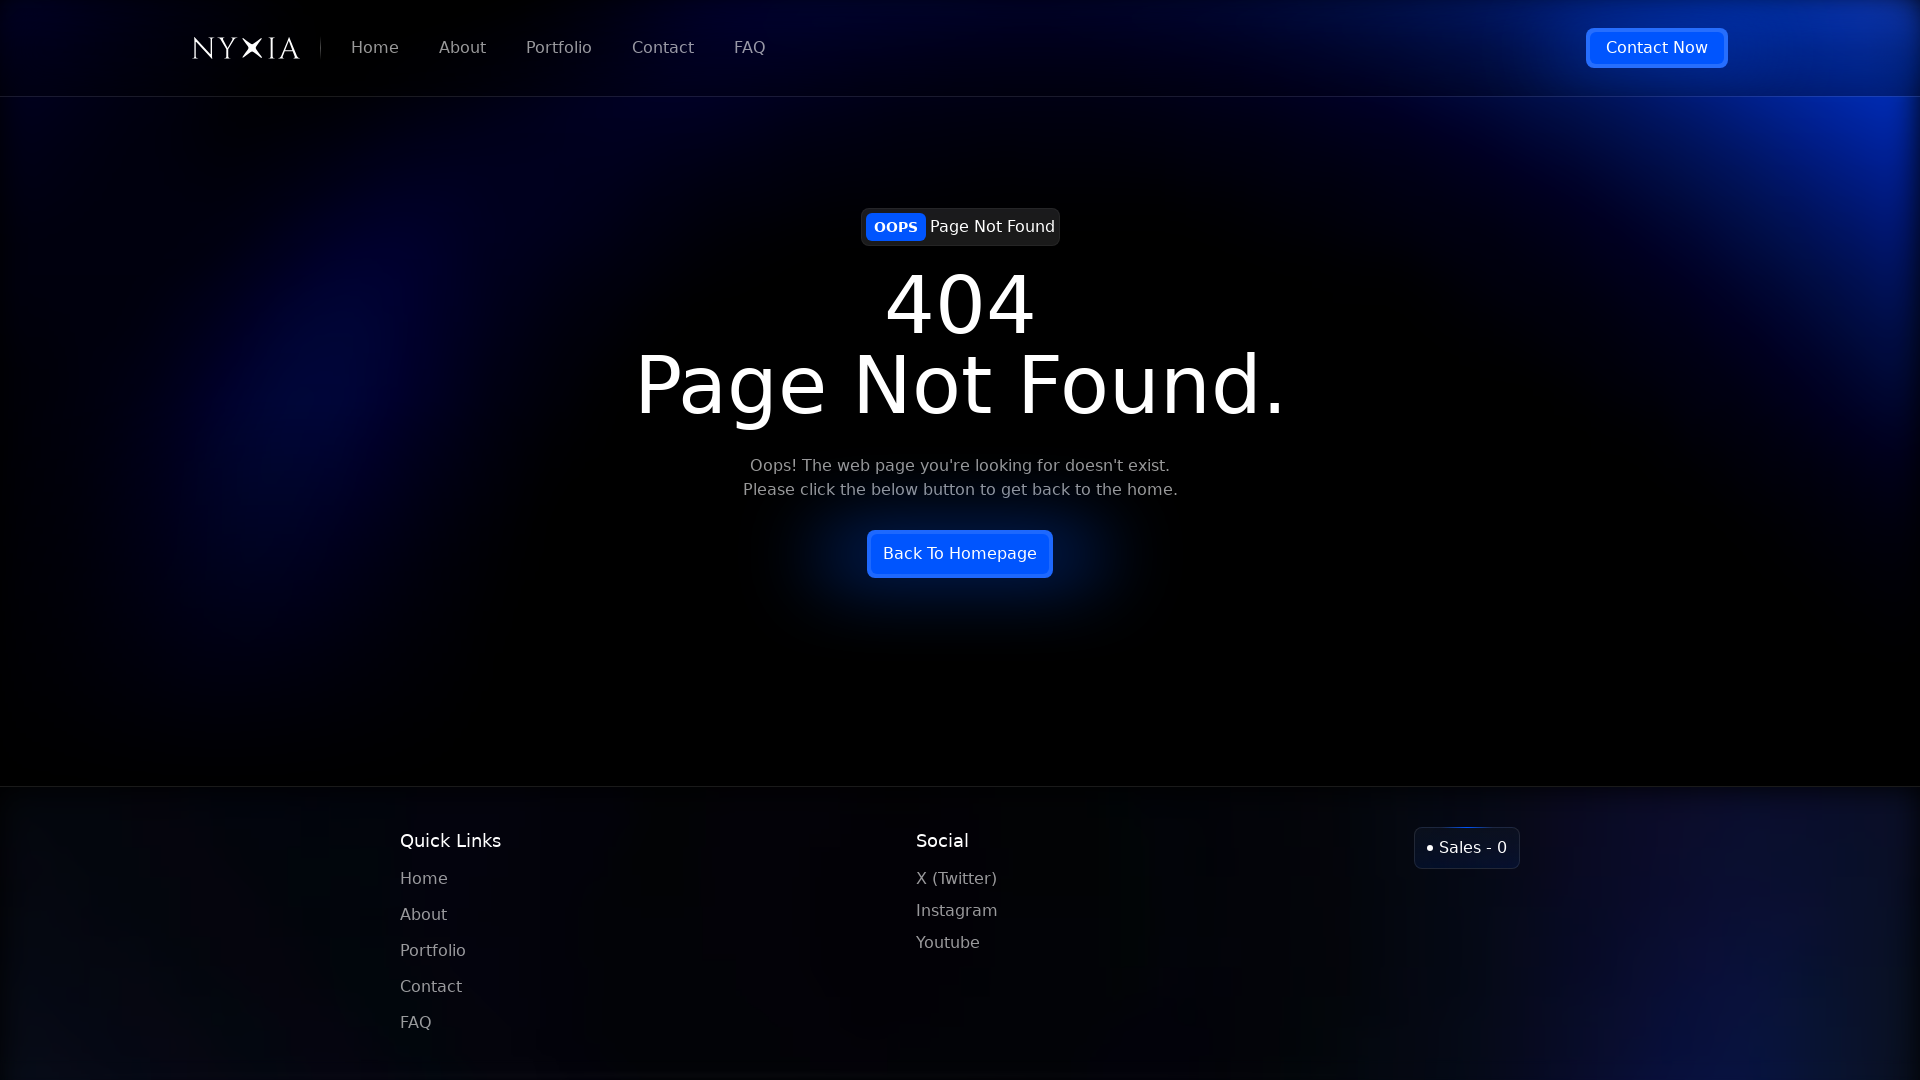